Tests date picker functionality and table data retrieval on a test automation practice blog

Starting URL: https://testautomationpractice.blogspot.com

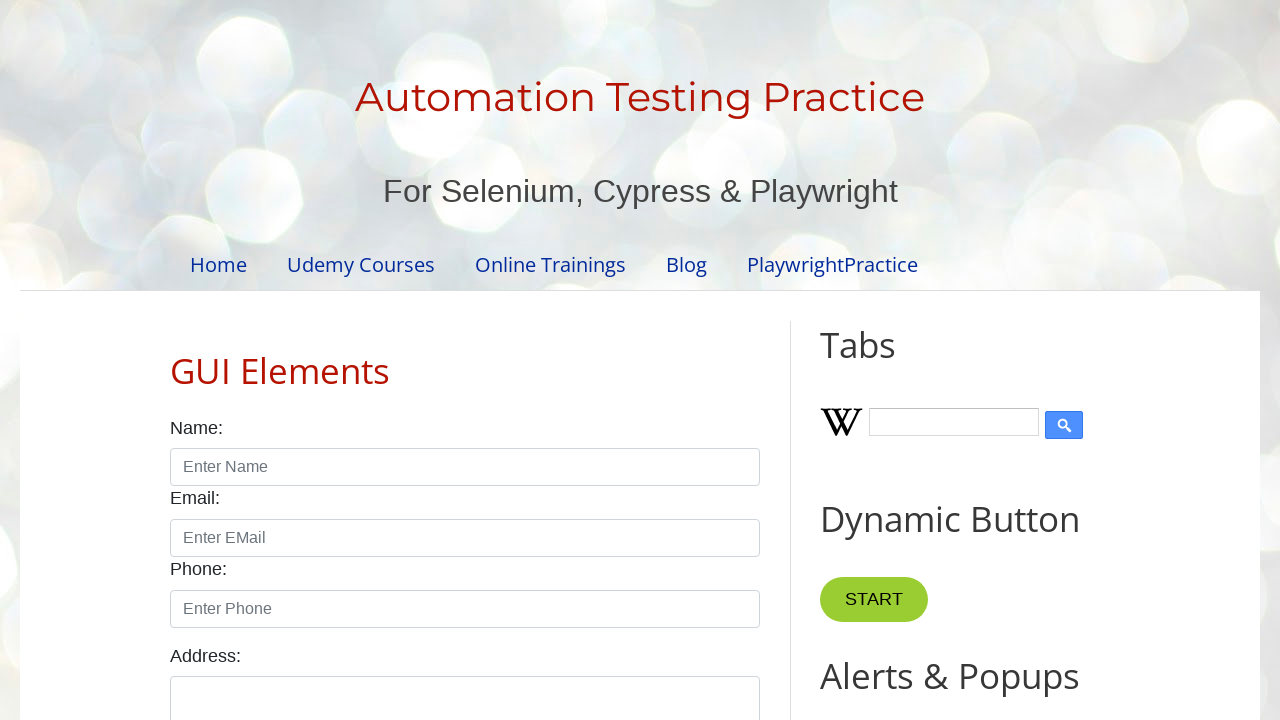

Clicked on the date picker field at (515, 360) on #datepicker
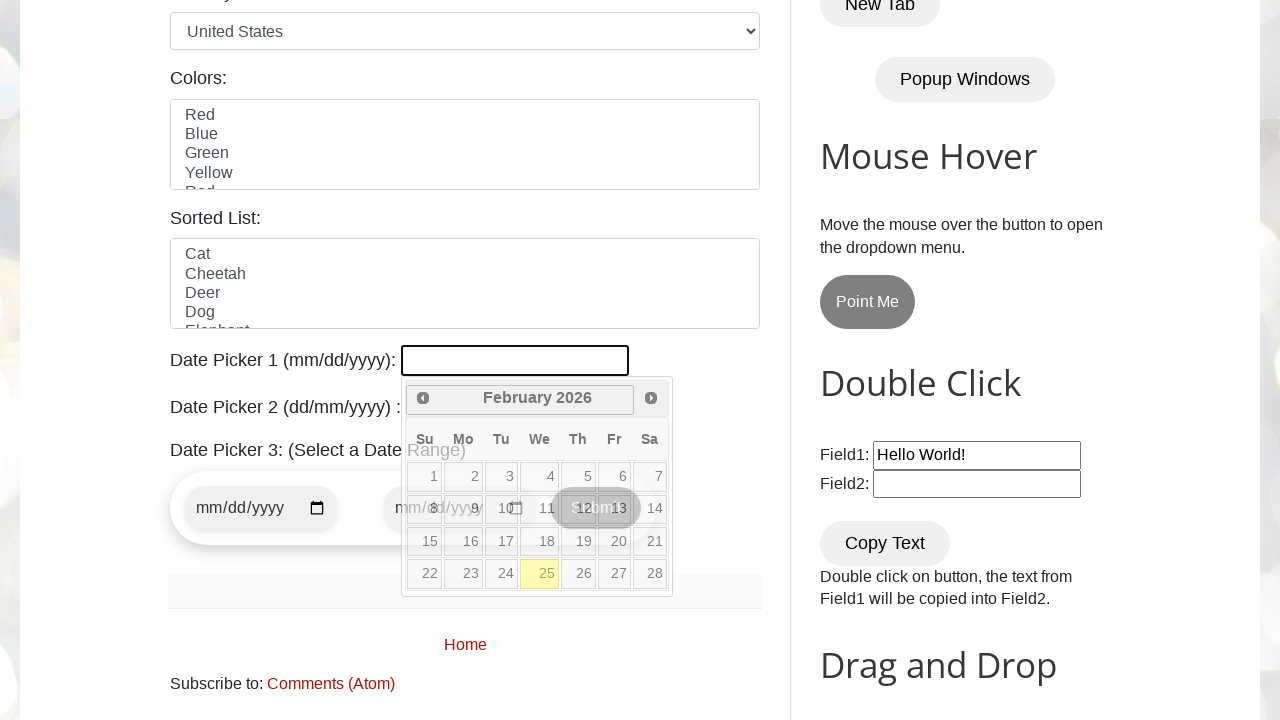

Calendar became visible
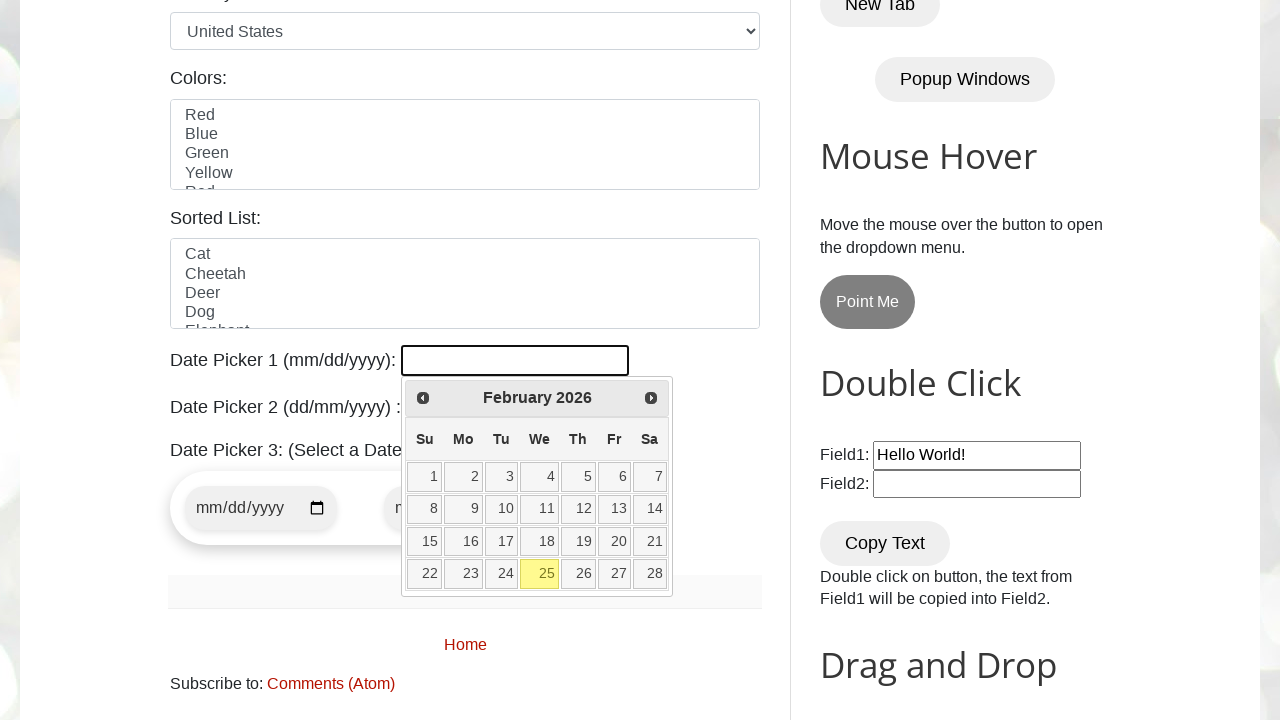

Selected day 25 from the calendar at (540, 574) on td[data-handler='selectDay'] a >> nth=24
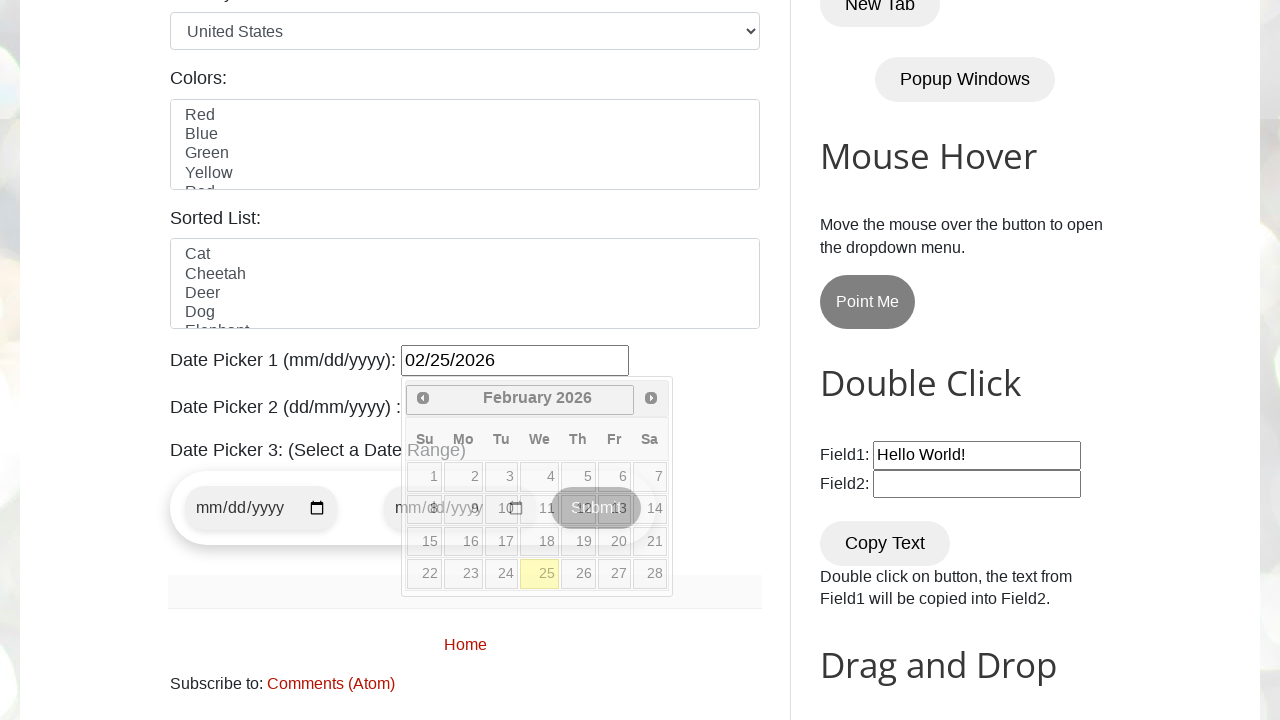

Book table loaded successfully
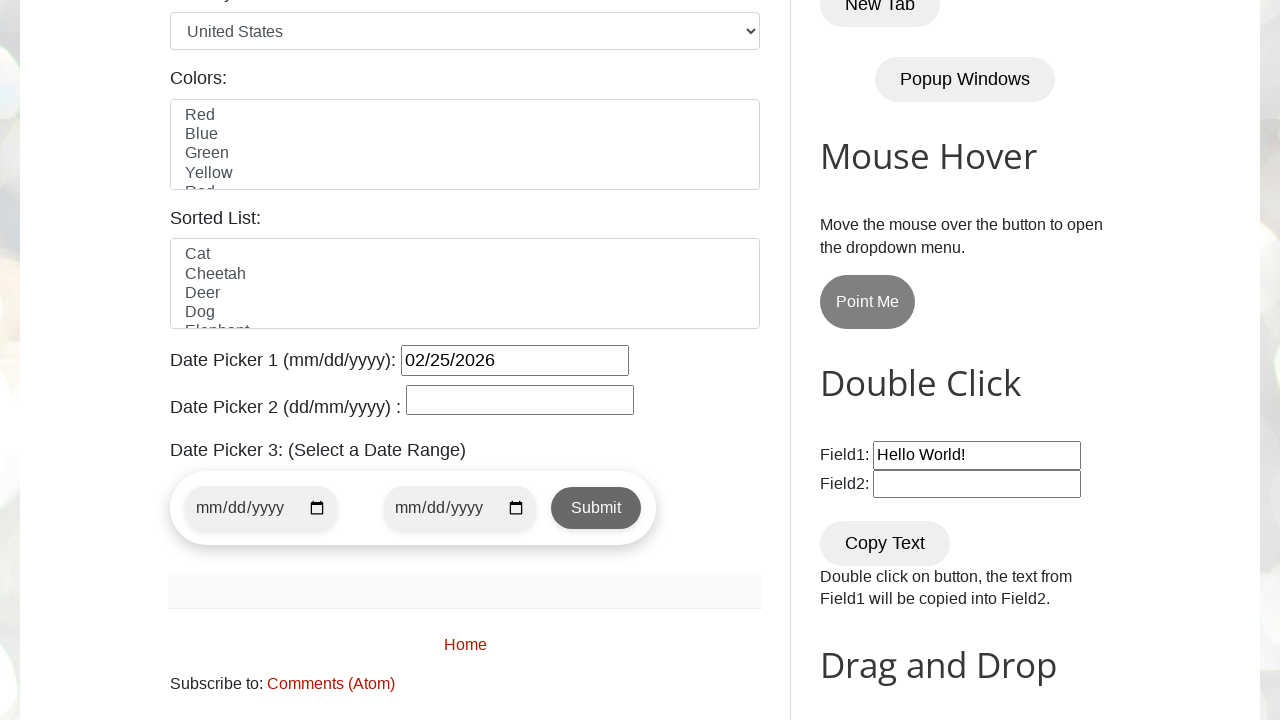

Retrieved and verified fourth row data from the book table
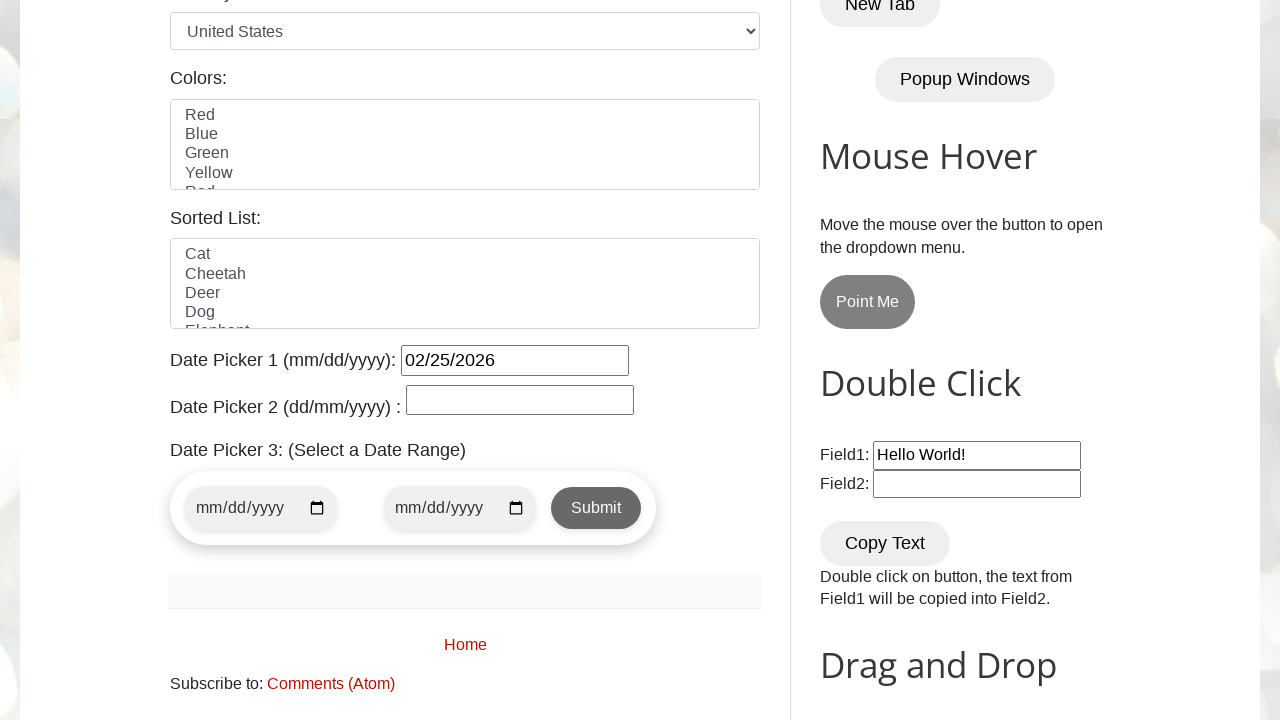

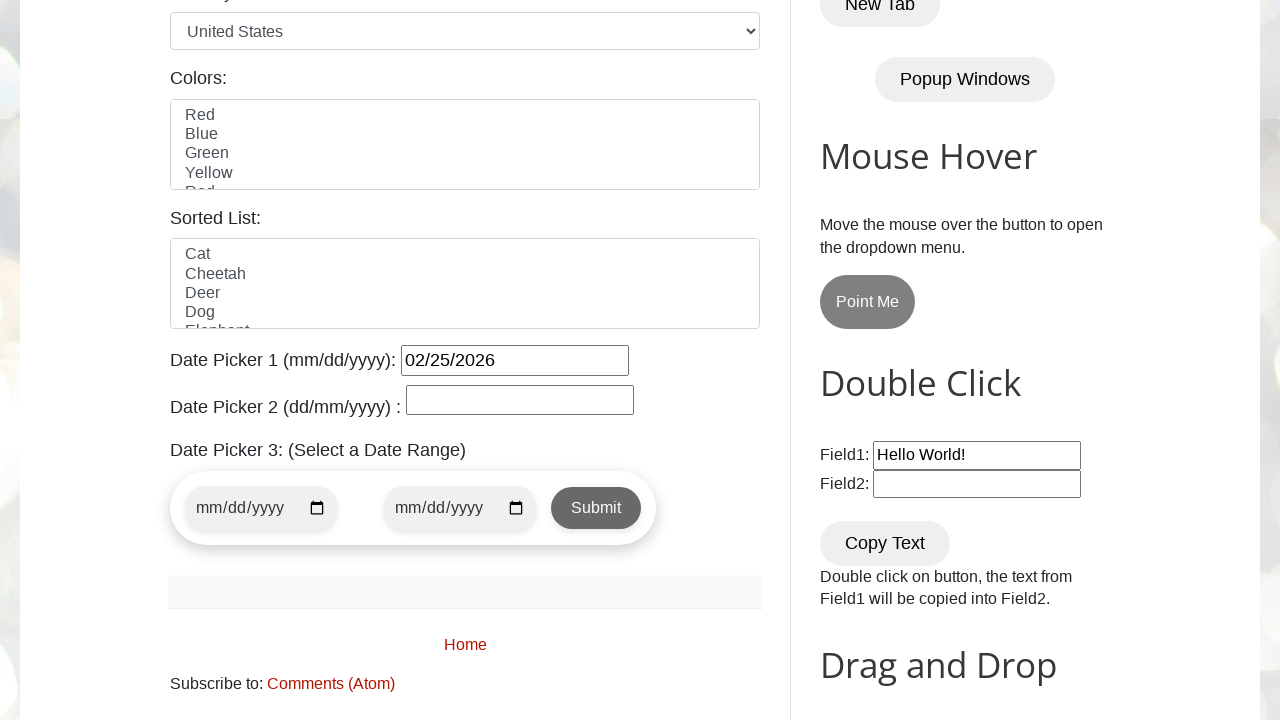